Tests that the text input field is cleared after adding a todo item

Starting URL: https://demo.playwright.dev/todomvc

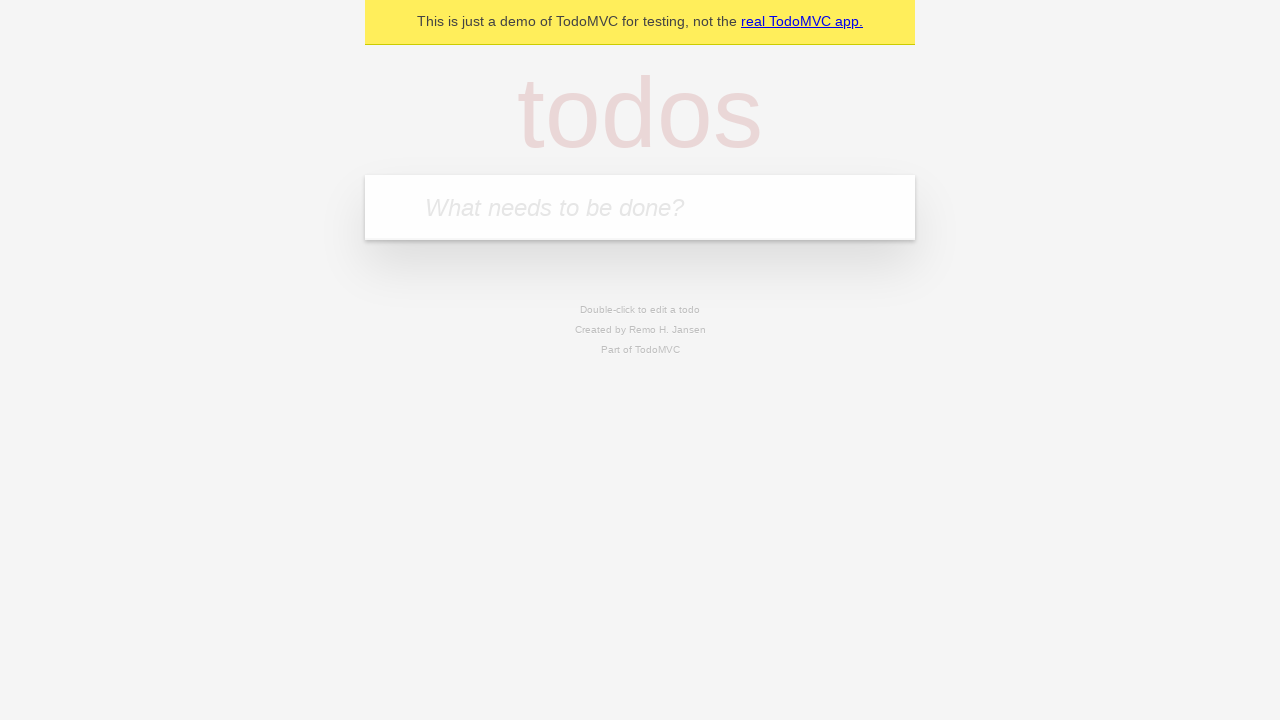

Filled todo input field with 'buy some cheese' on internal:attr=[placeholder="What needs to be done?"i]
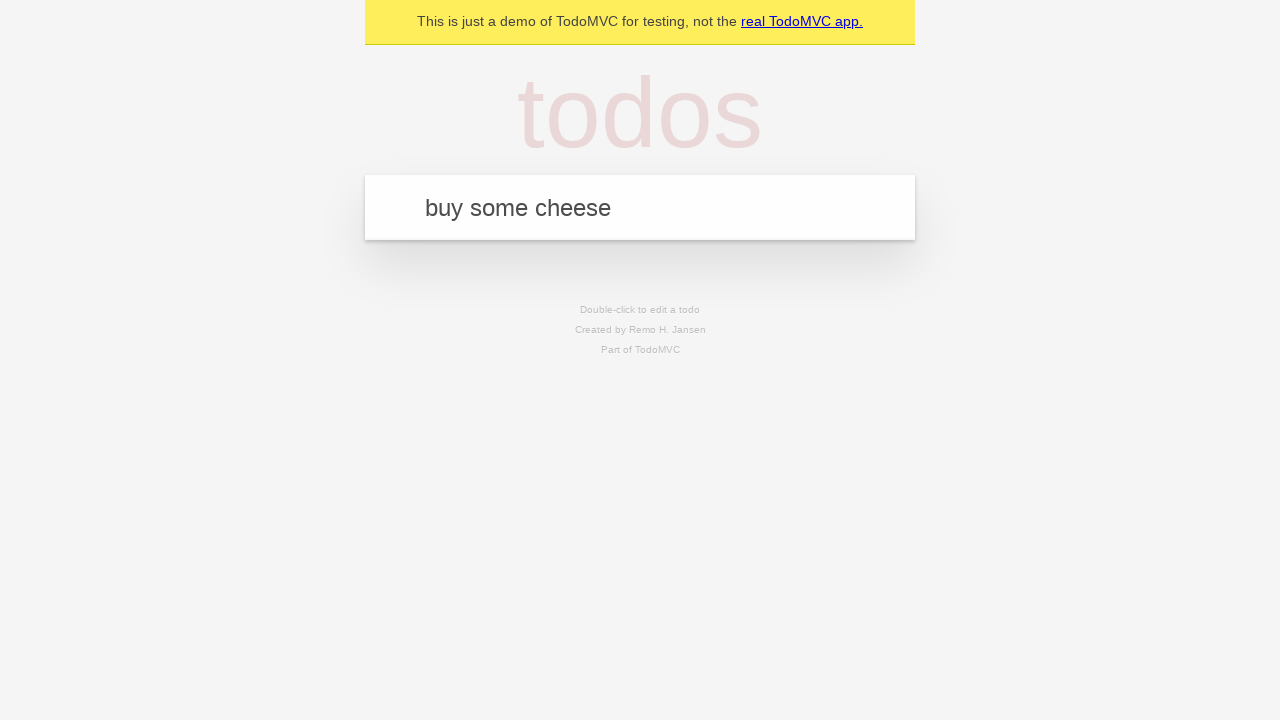

Pressed Enter to add todo item on internal:attr=[placeholder="What needs to be done?"i]
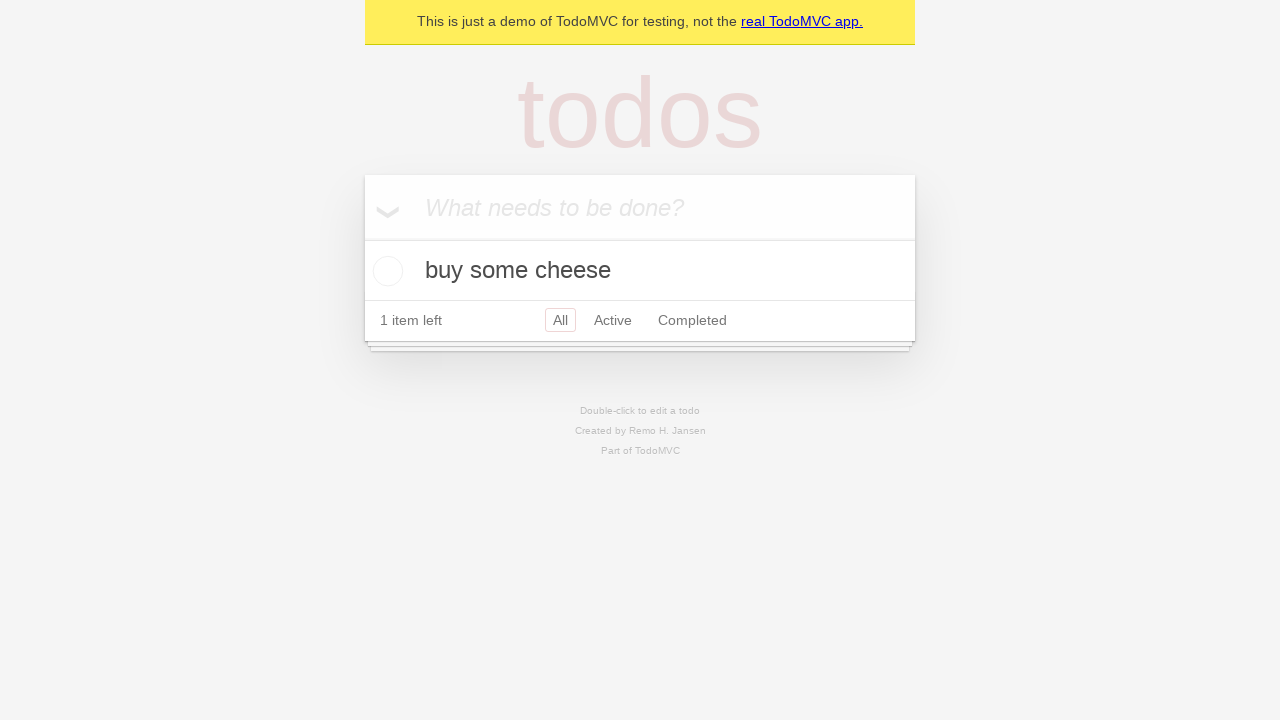

Todo item title element loaded on page
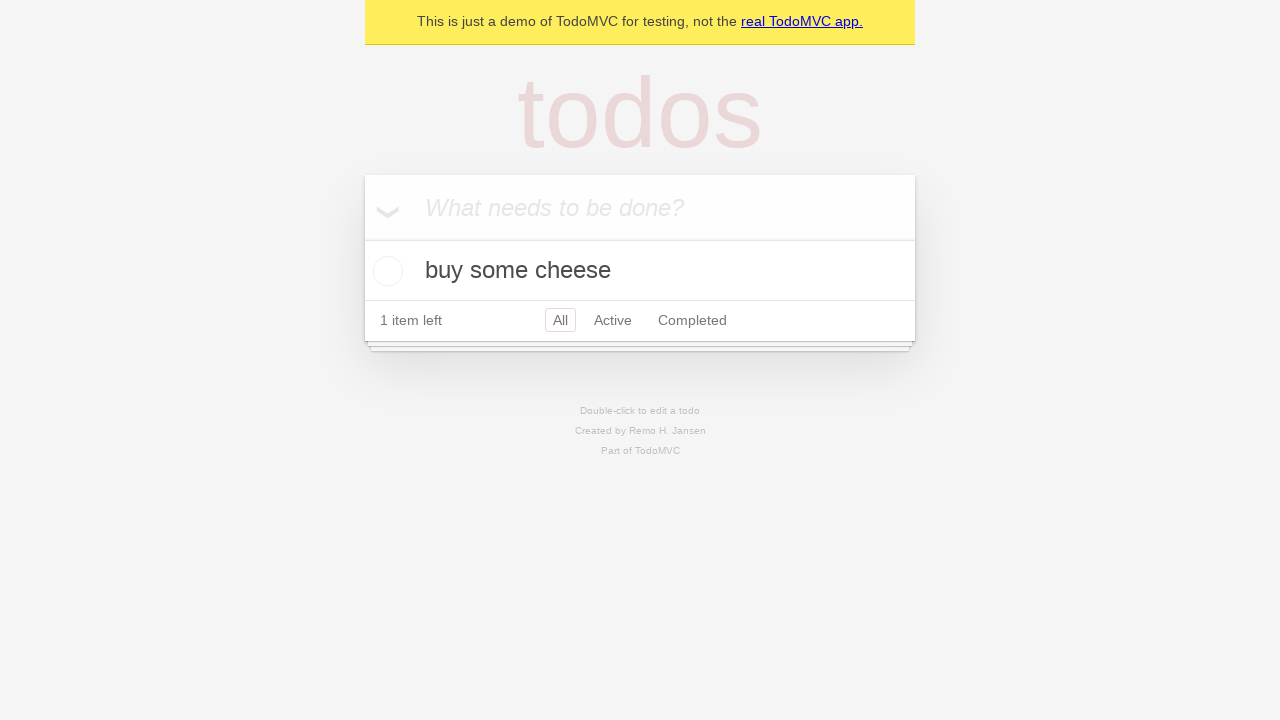

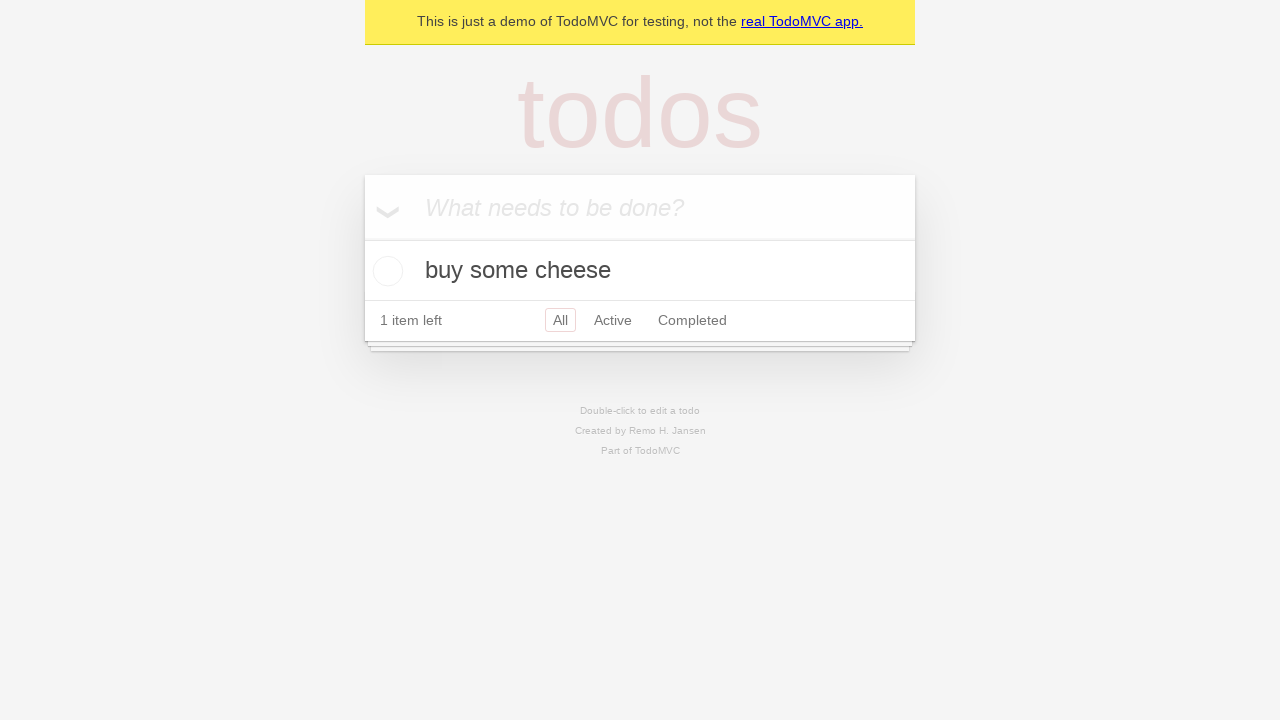